Tests multi-select dropdown functionality by selecting multiple options by index and verifying the selections on a test form page.

Starting URL: https://only-testing-blog.blogspot.com/2014/01/textbox.html

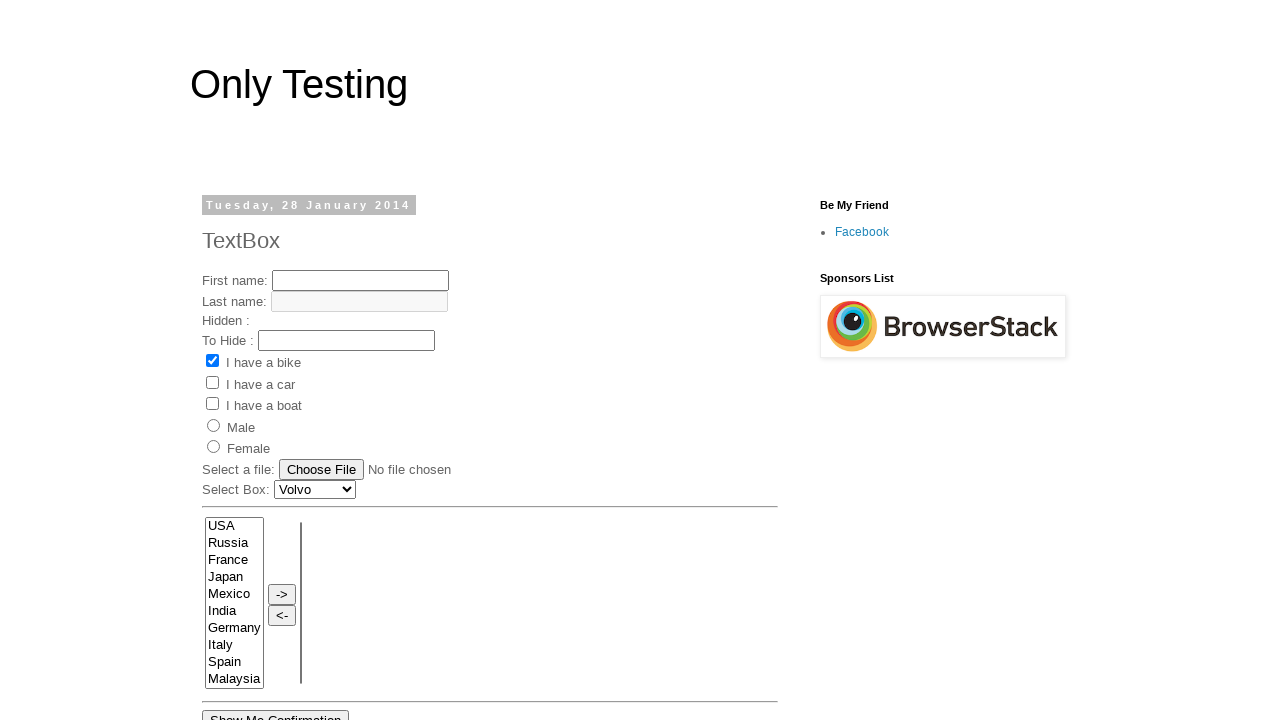

Located multi-select dropdown element with name 'FromLB'
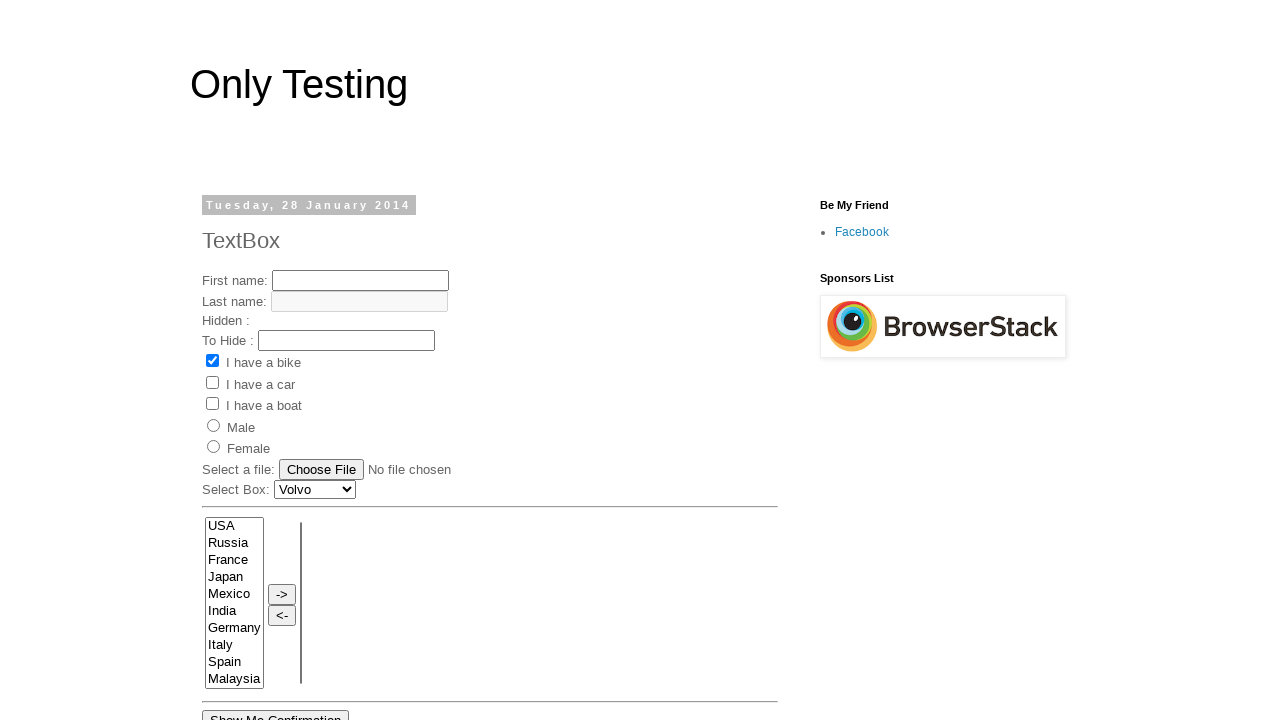

Multi-select dropdown element became visible
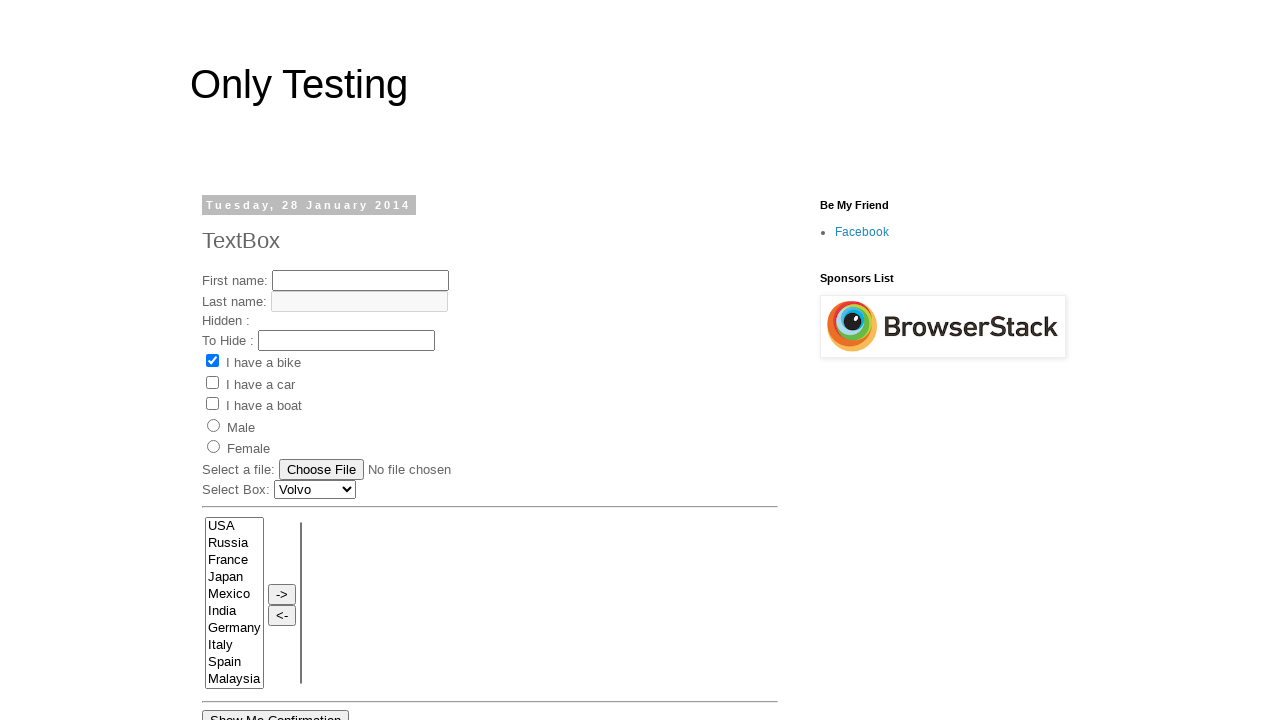

Selected option at index 1 from dropdown on select[name='FromLB']
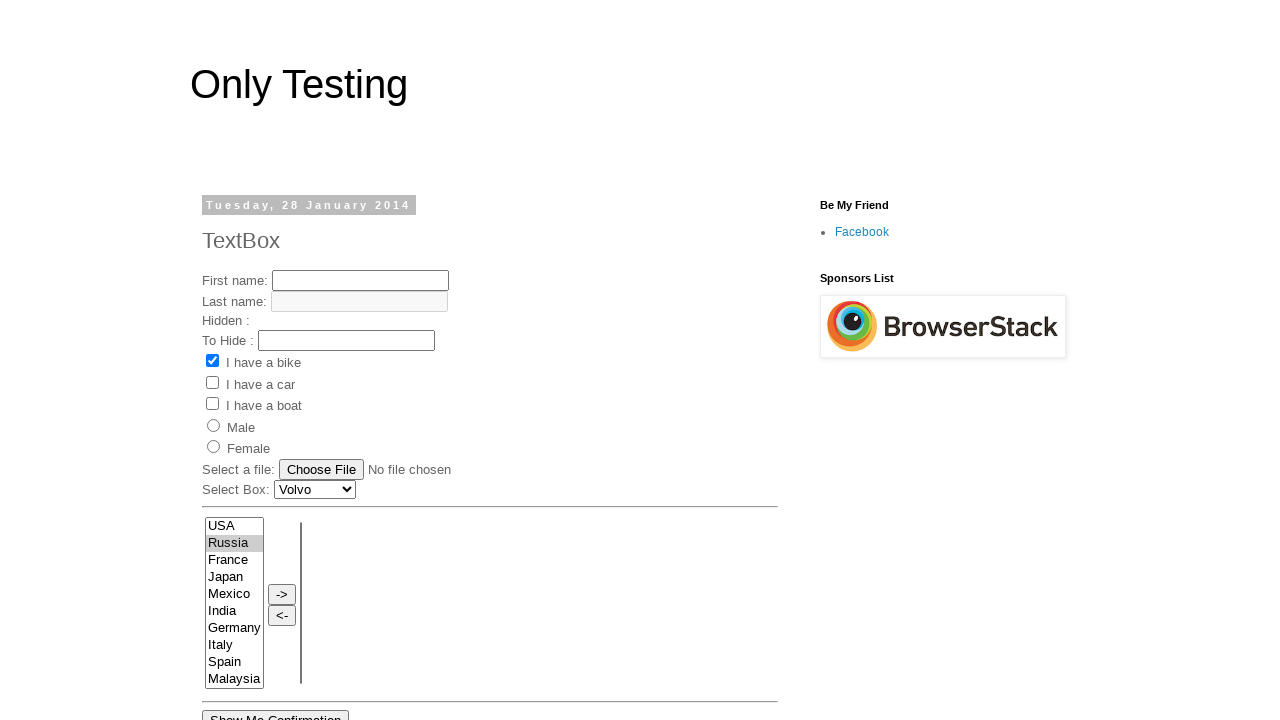

Selected option at index 2 from dropdown on select[name='FromLB']
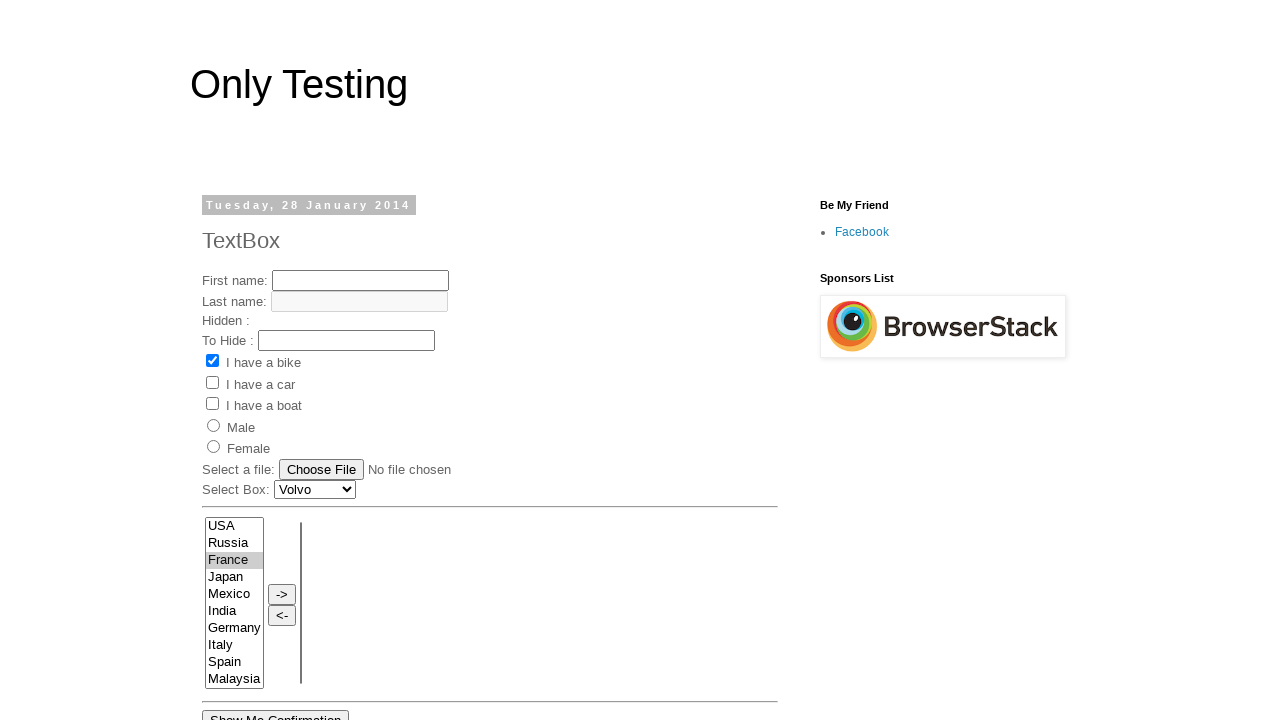

Selected option at index 3 from dropdown on select[name='FromLB']
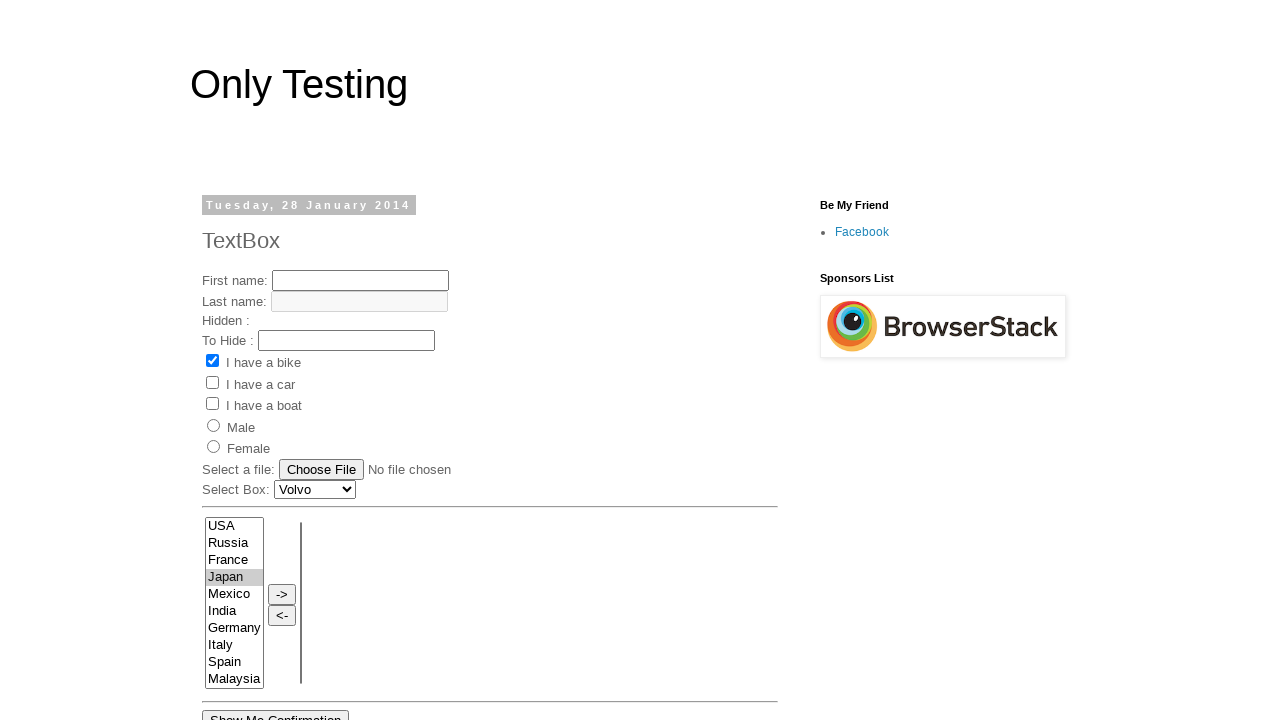

Retrieved all available options from dropdown
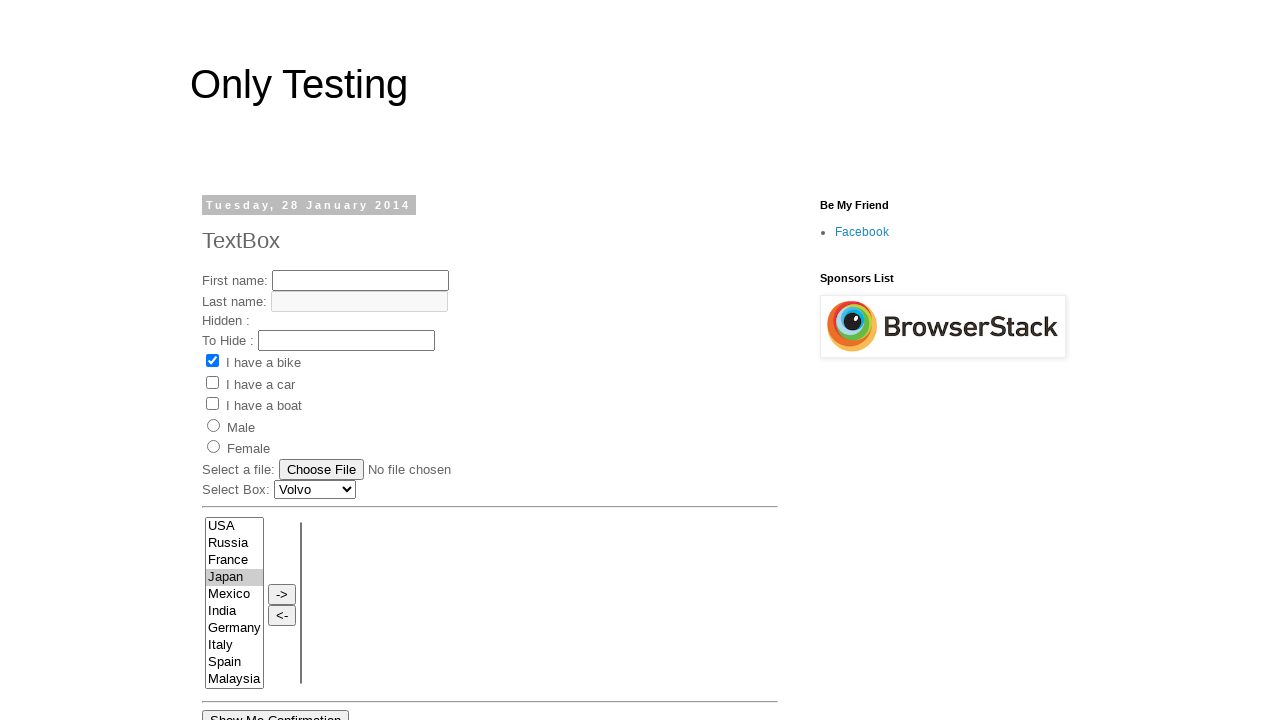

Retrieved all selected options from dropdown
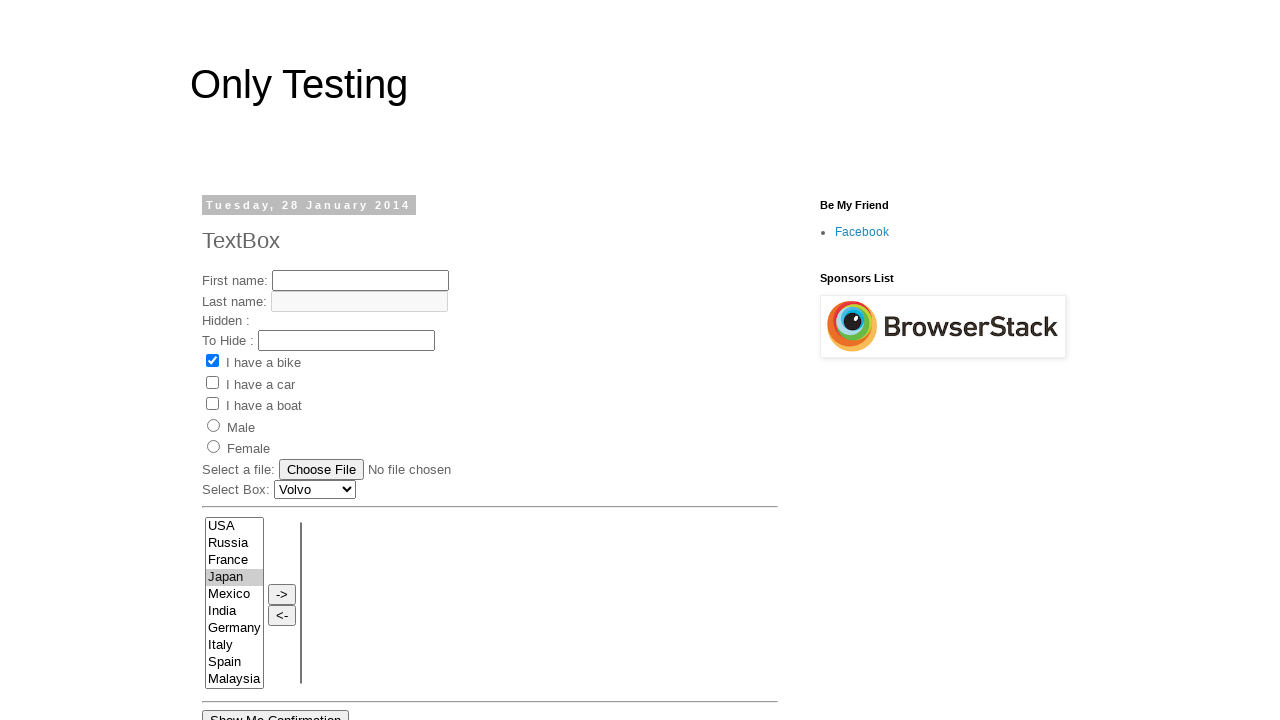

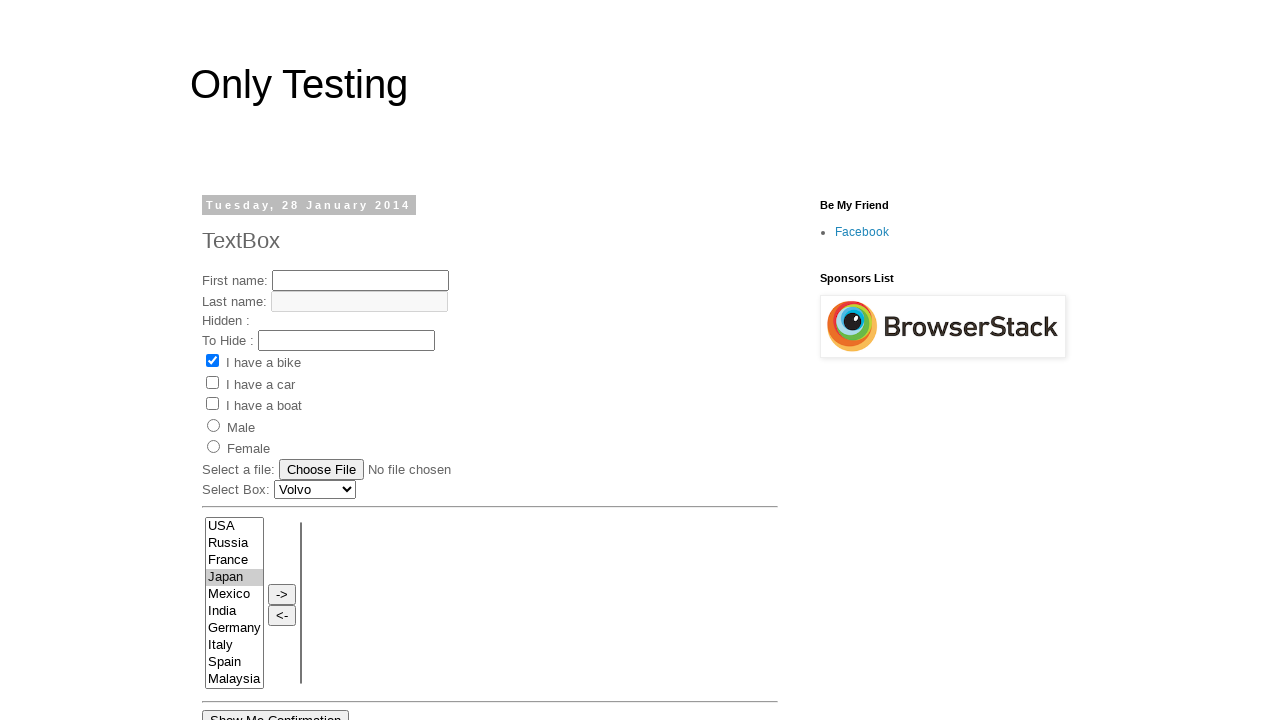